Tests the date of birth date picker functionality by selecting a specific date (December 25, 1990) from the calendar widget

Starting URL: https://www.dummyticket.com/dummy-ticket-for-visa-application/

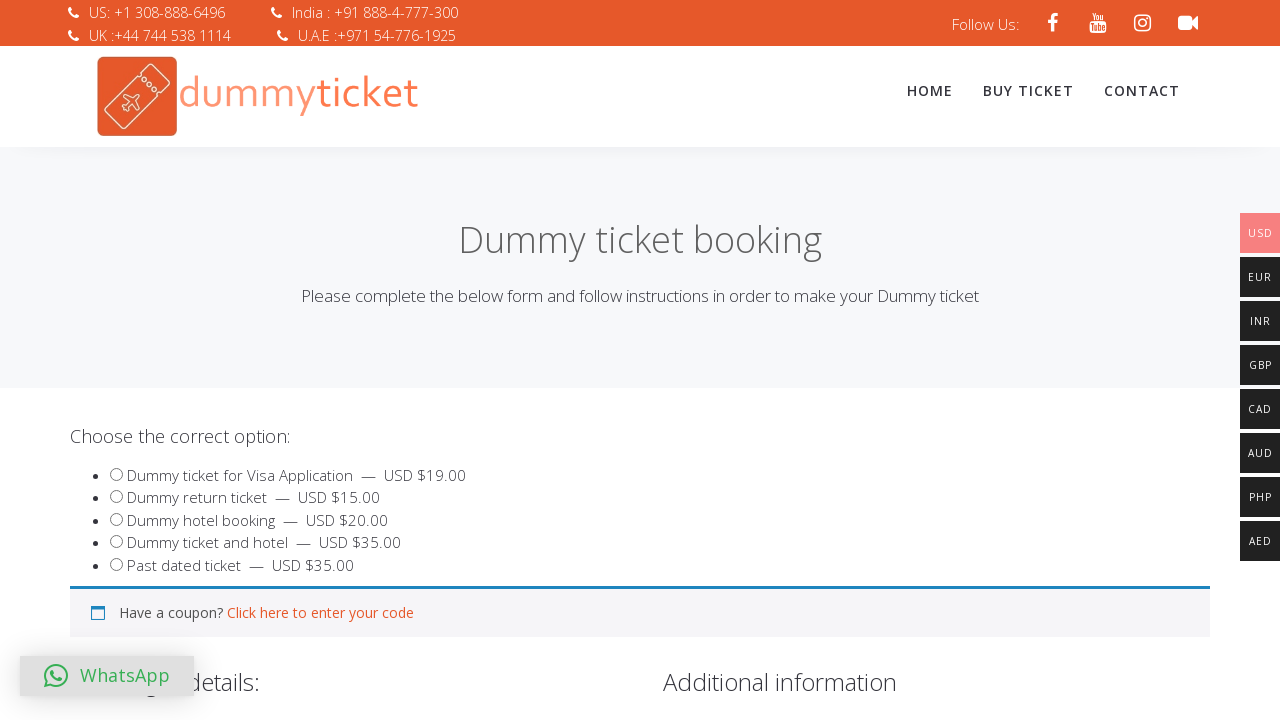

Clicked on date of birth field to open date picker at (344, 360) on input#dob
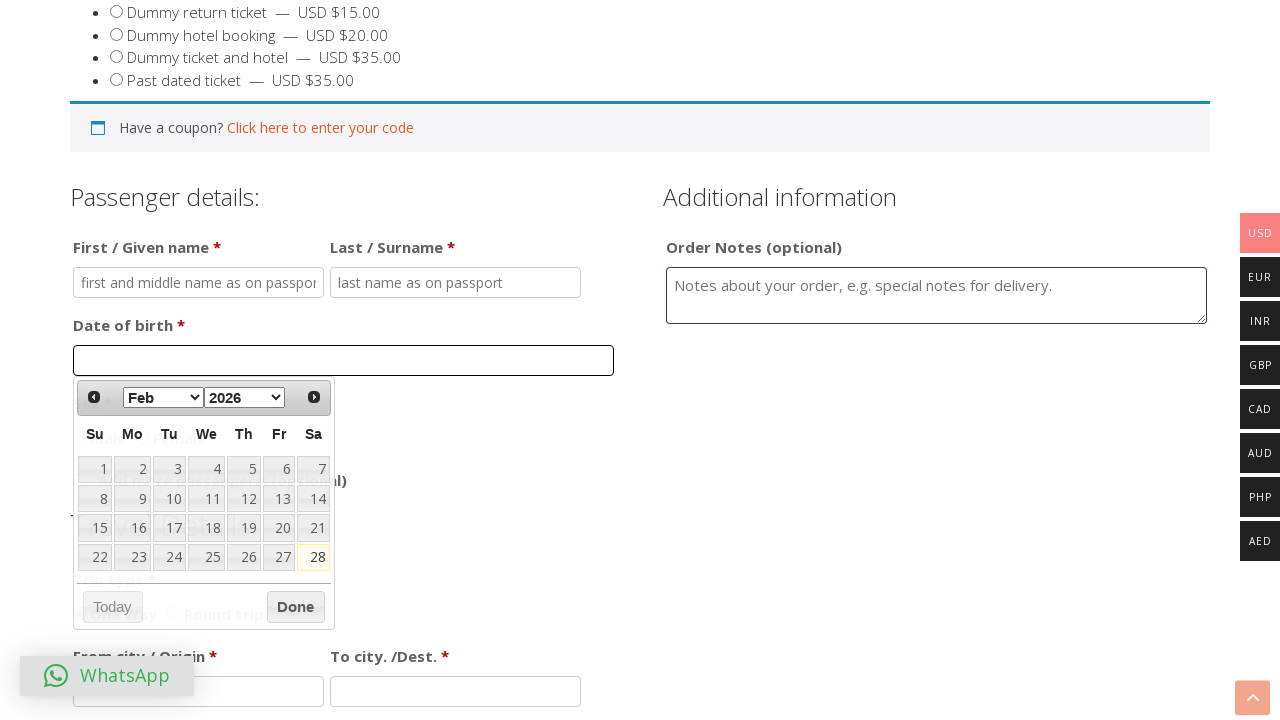

Selected December from month dropdown on select[data-handler='selectMonth']
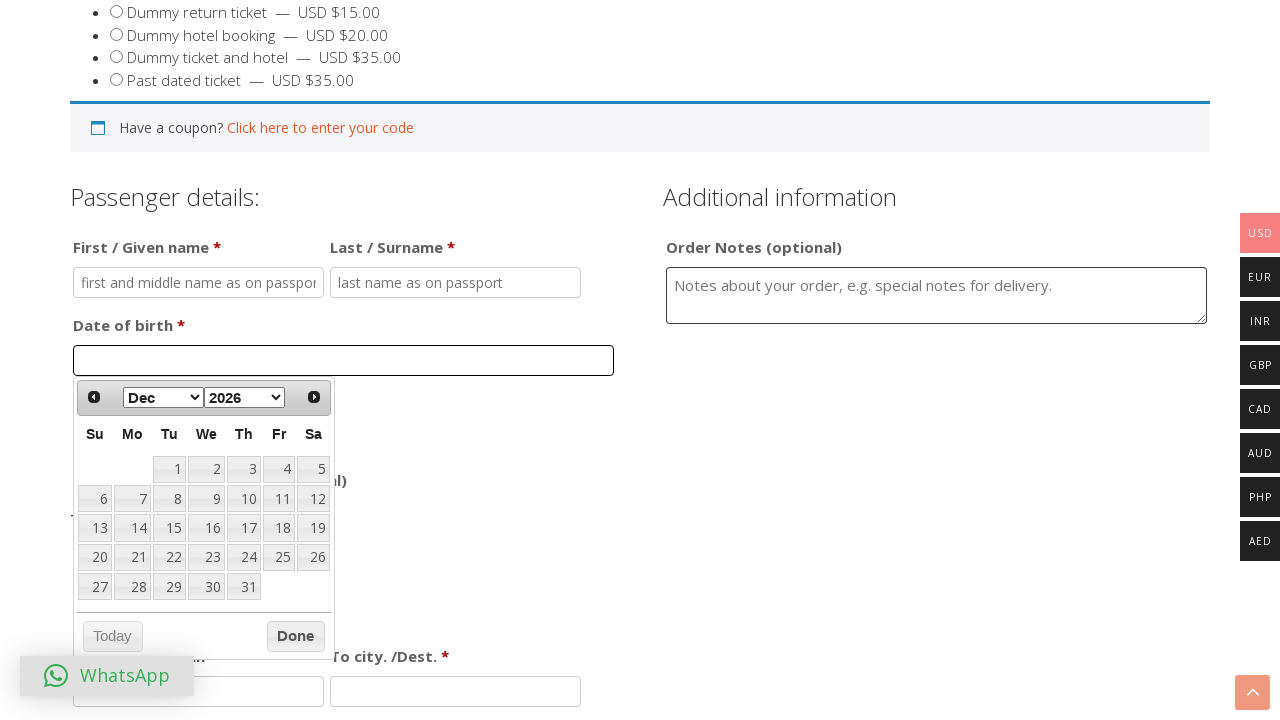

Selected 1990 from year dropdown on select[data-handler='selectYear']
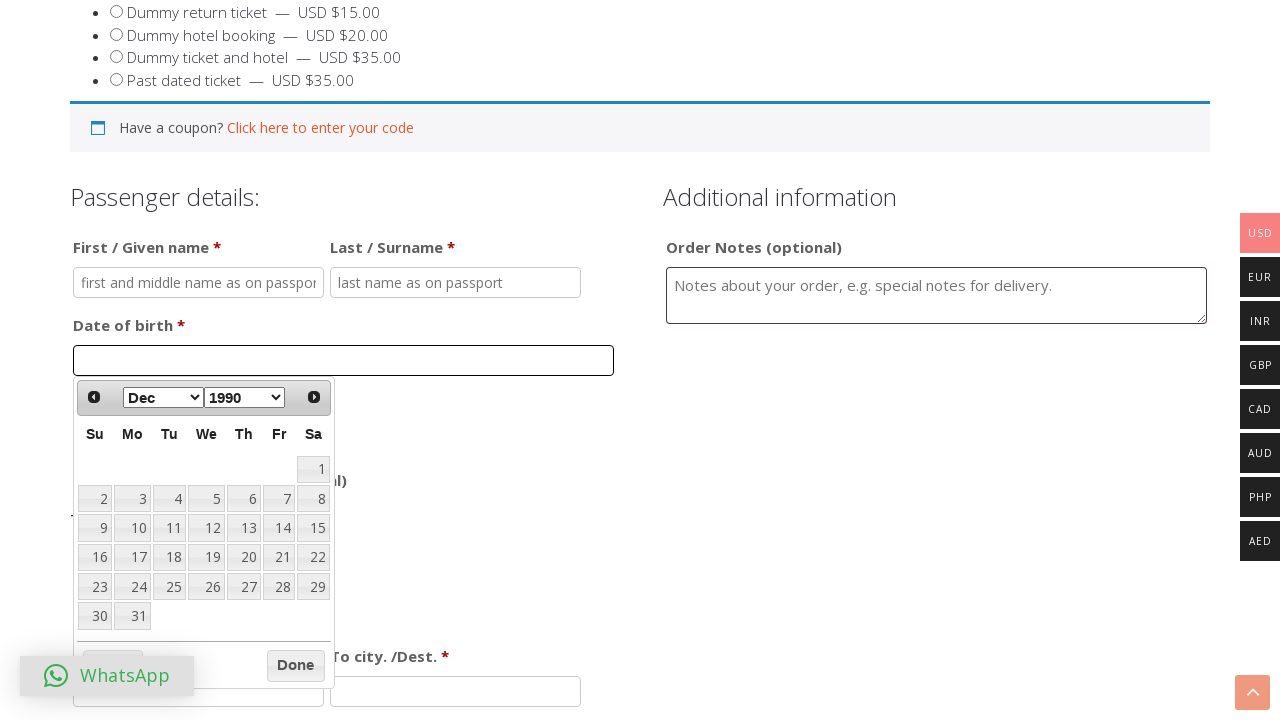

Clicked on day 25 in calendar to complete date selection (December 25, 1990) at (169, 587) on xpath=//div[@id='ui-datepicker-div']//table/tbody/tr/td/a[text()='25']
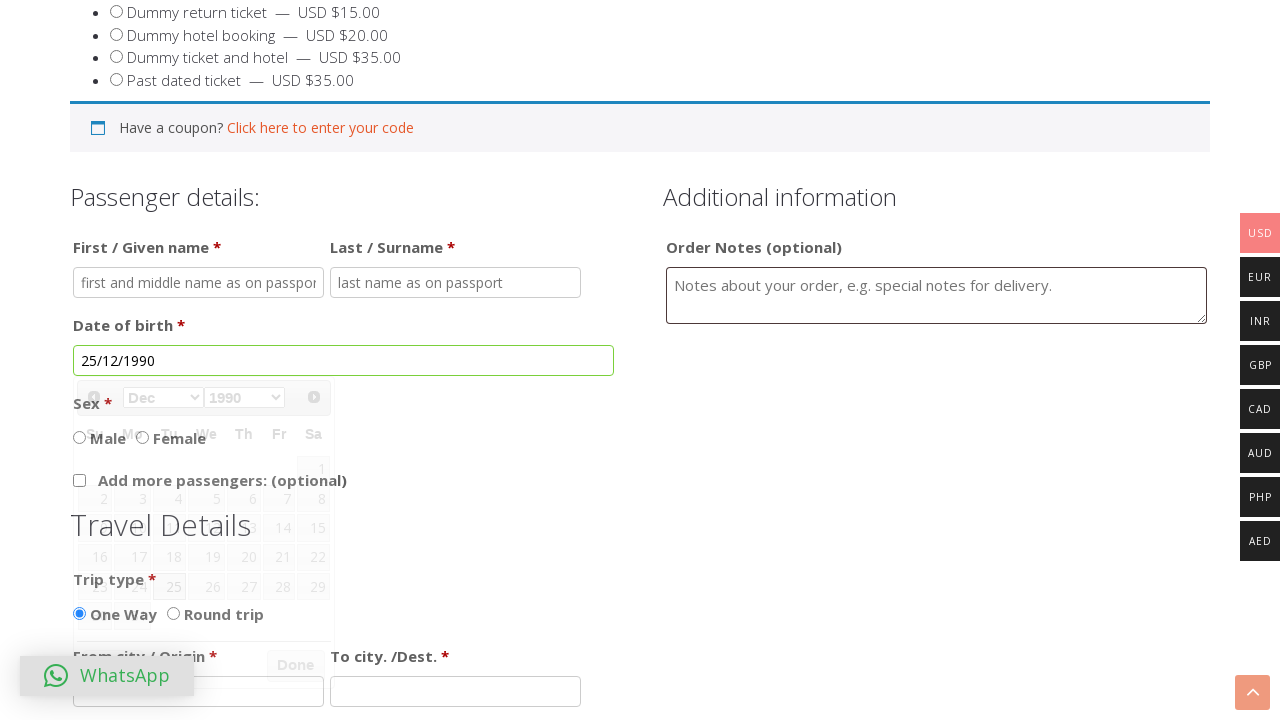

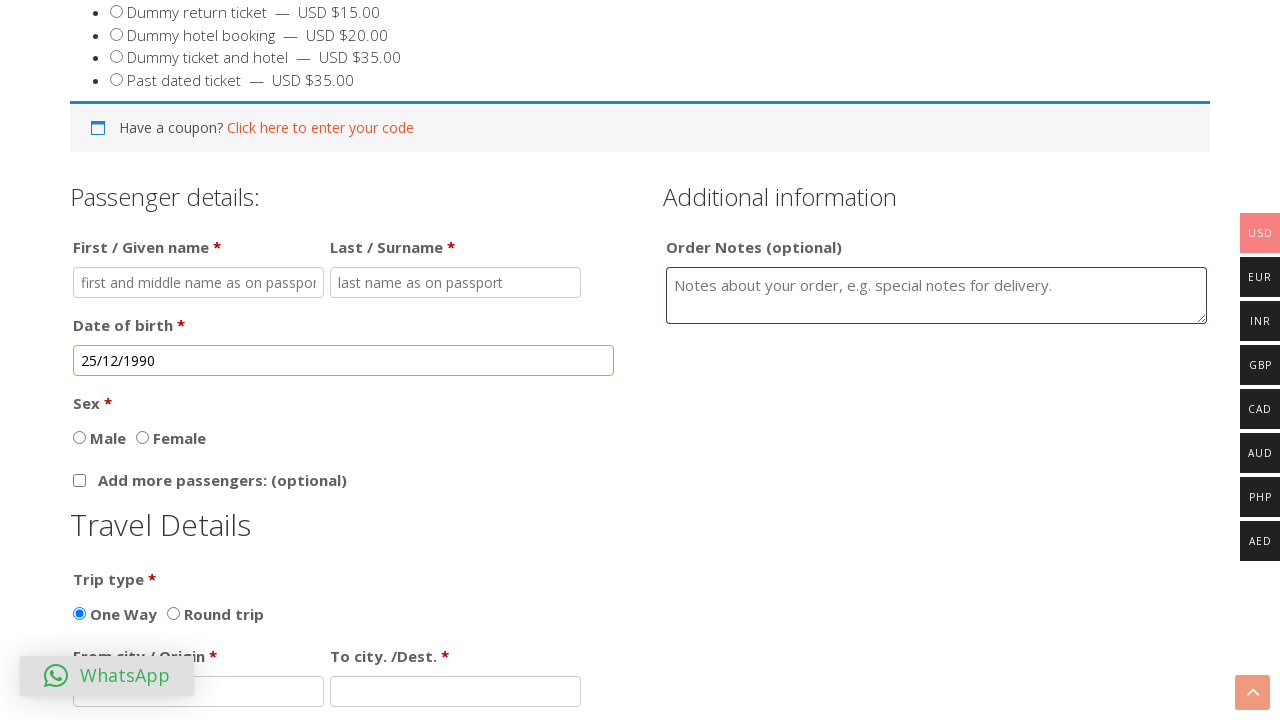